Opens YouTube homepage and refreshes the page

Starting URL: https://youtube.com

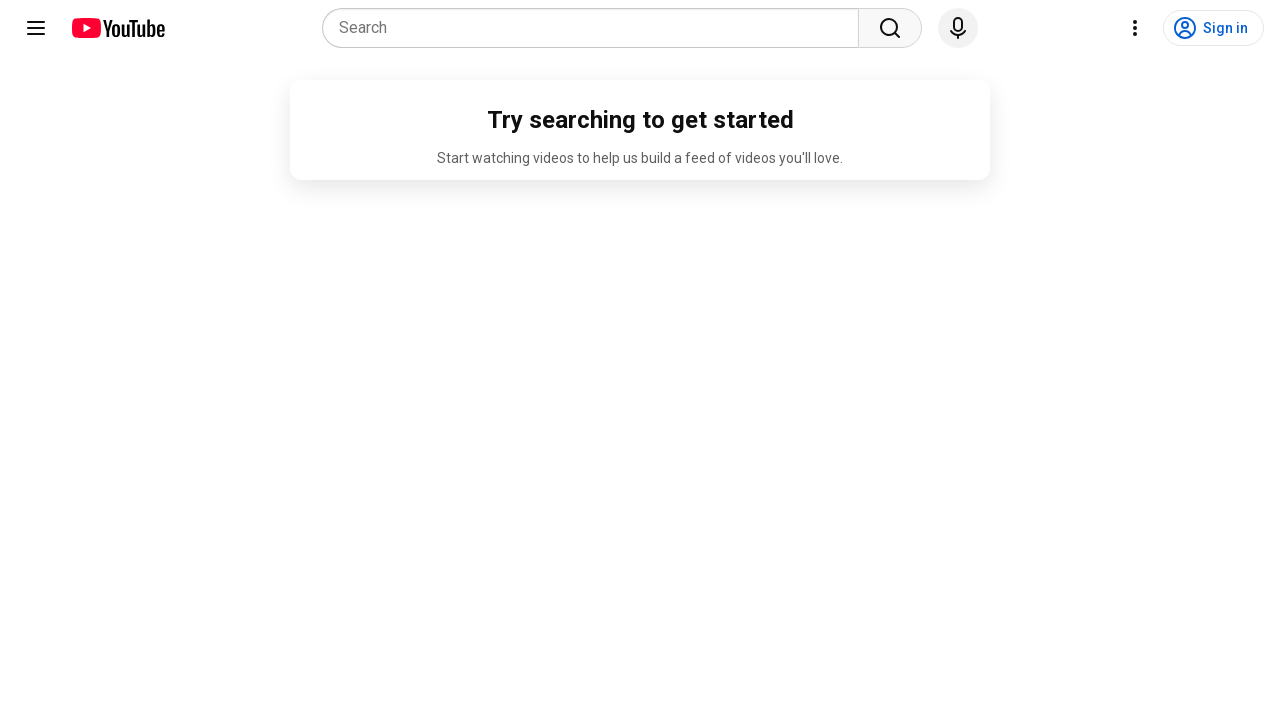

Navigated to YouTube homepage
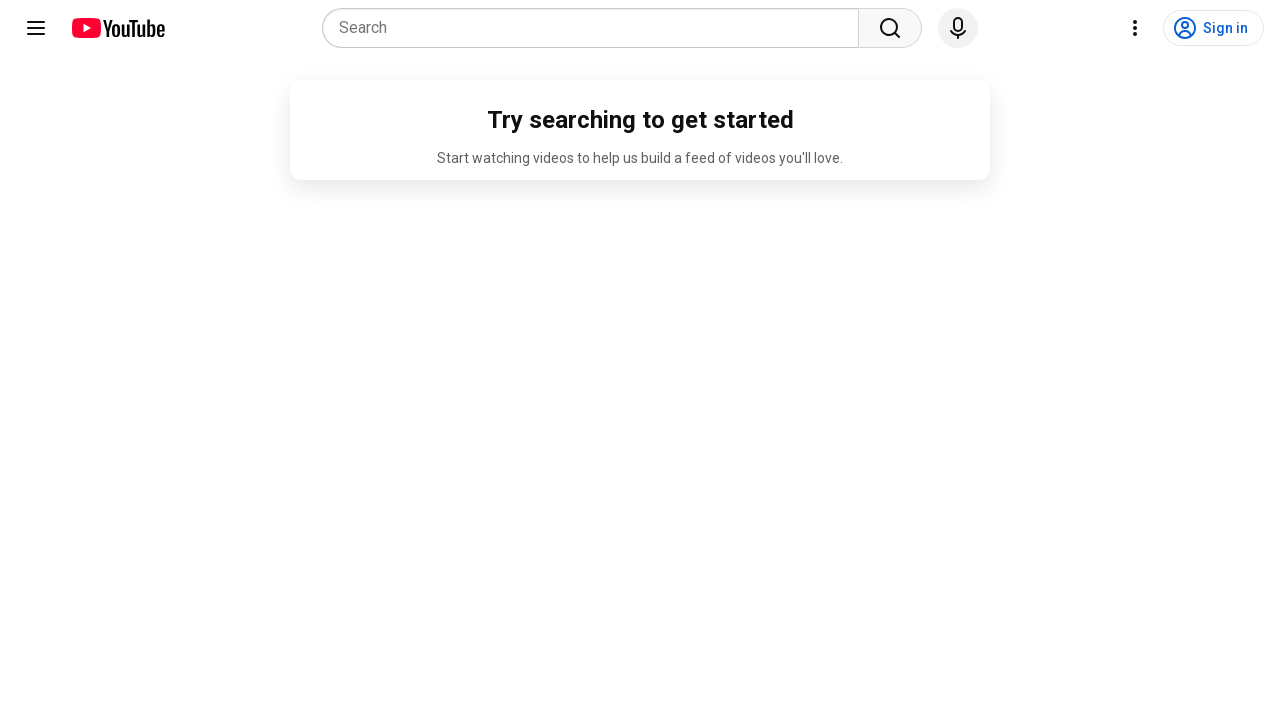

Refreshed the YouTube homepage
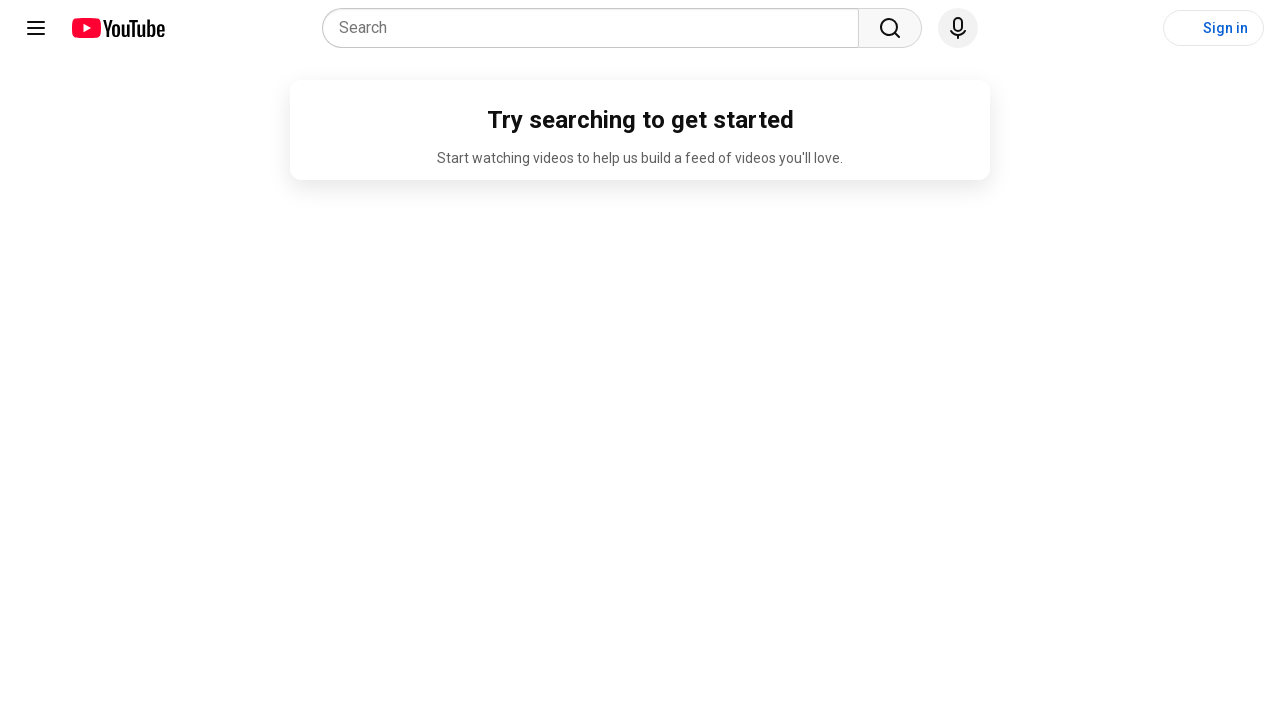

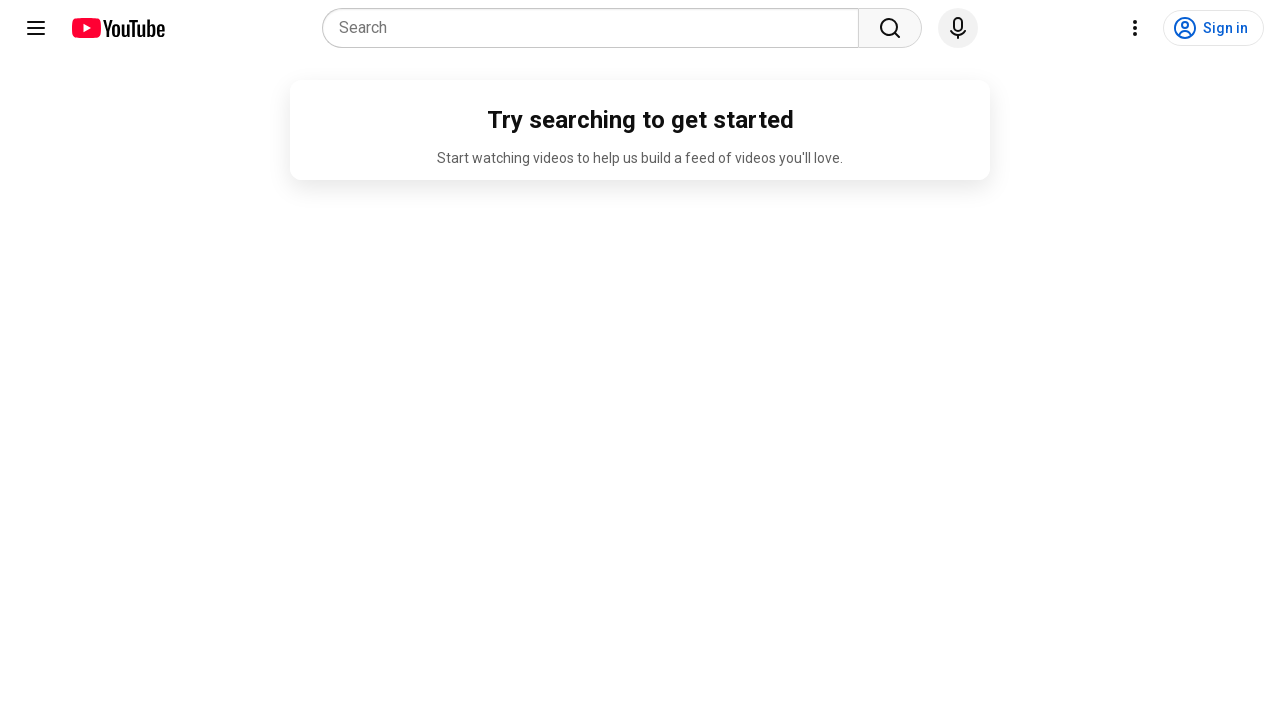